Tests JavaScript confirm dialog by first accepting it, then triggering it again and dismissing it

Starting URL: https://the-internet.herokuapp.com/javascript_alerts

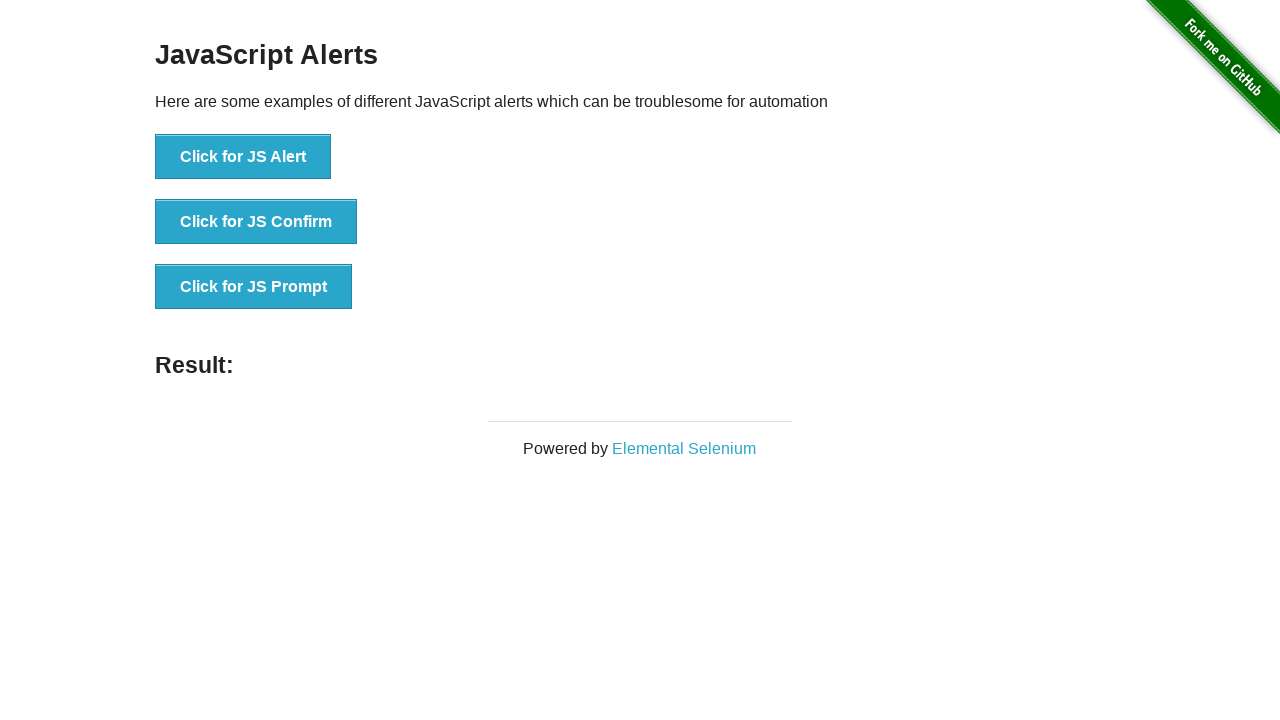

Set up dialog handler to accept confirm dialog
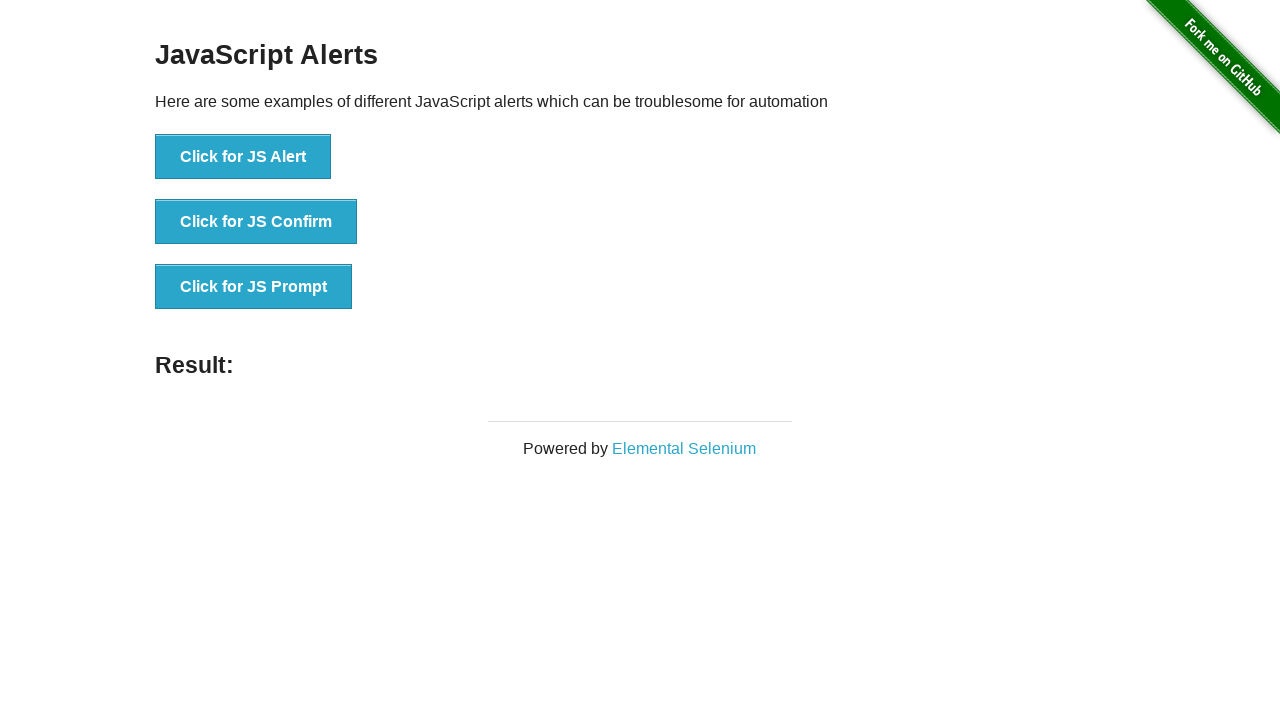

Clicked jsConfirm button to trigger confirm dialog at (256, 222) on button[onclick='jsConfirm()']
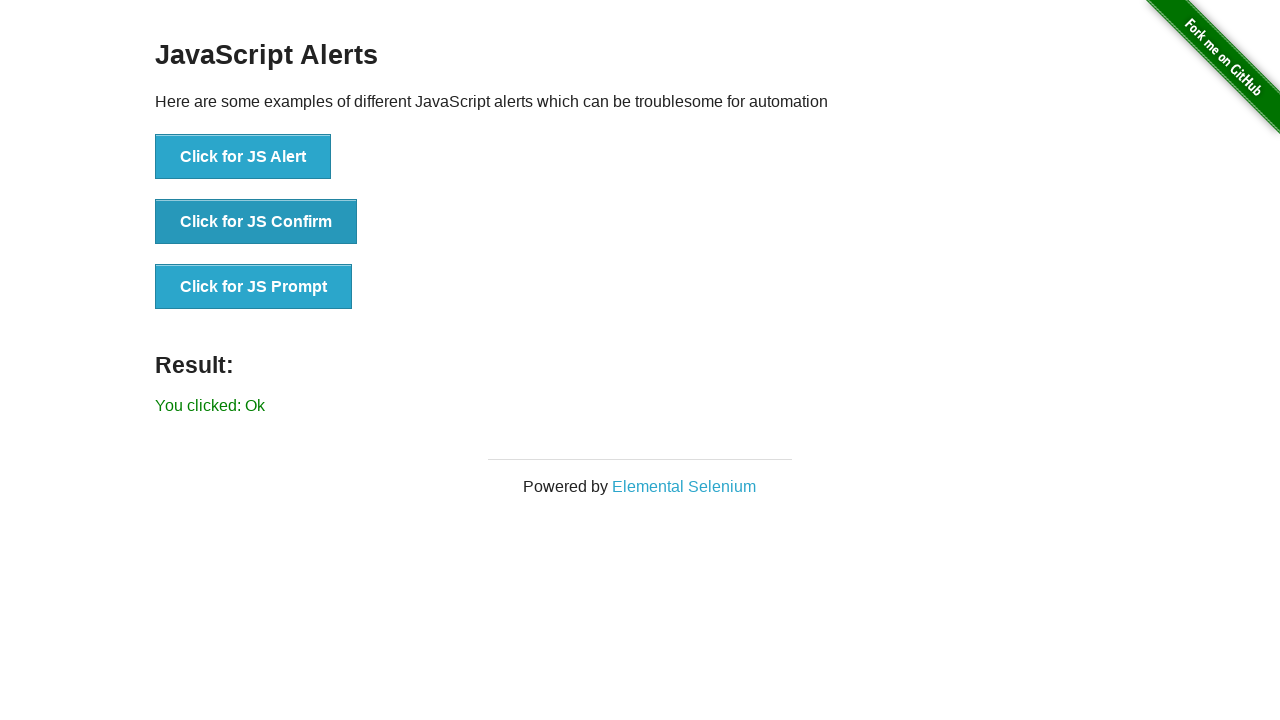

Retrieved result text after accepting dialog: You clicked: Ok
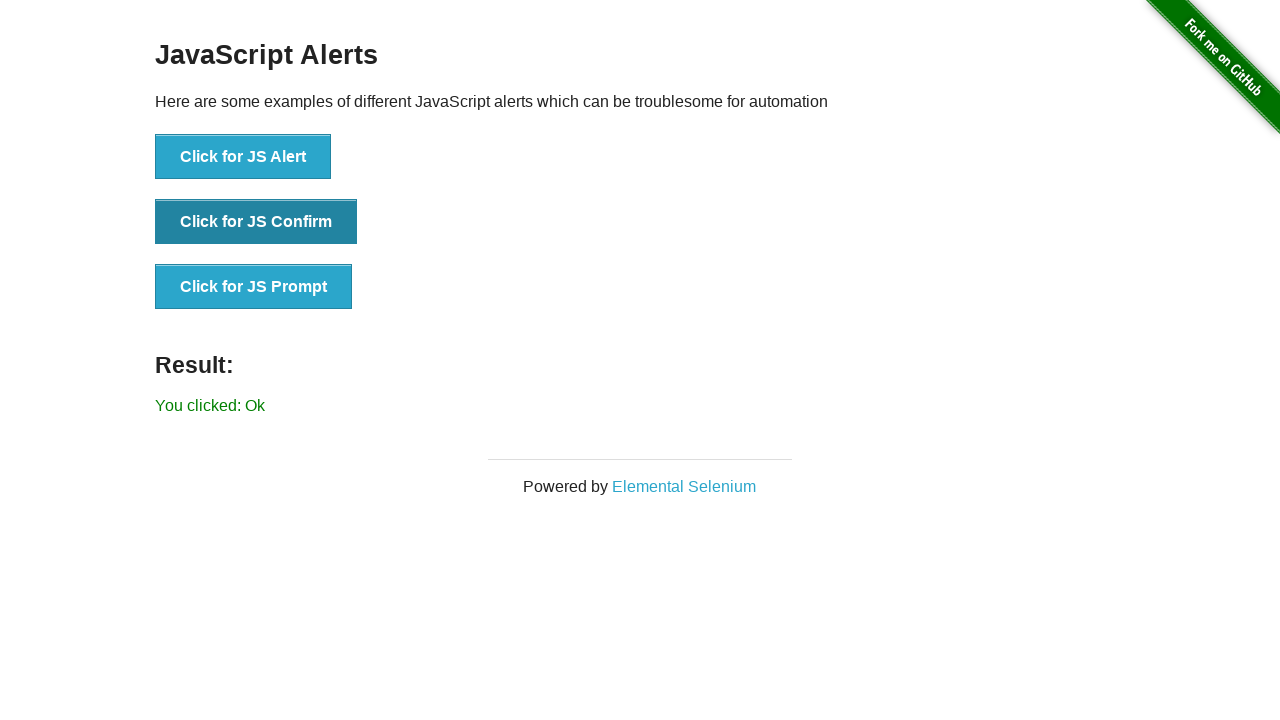

Set up dialog handler to dismiss confirm dialog
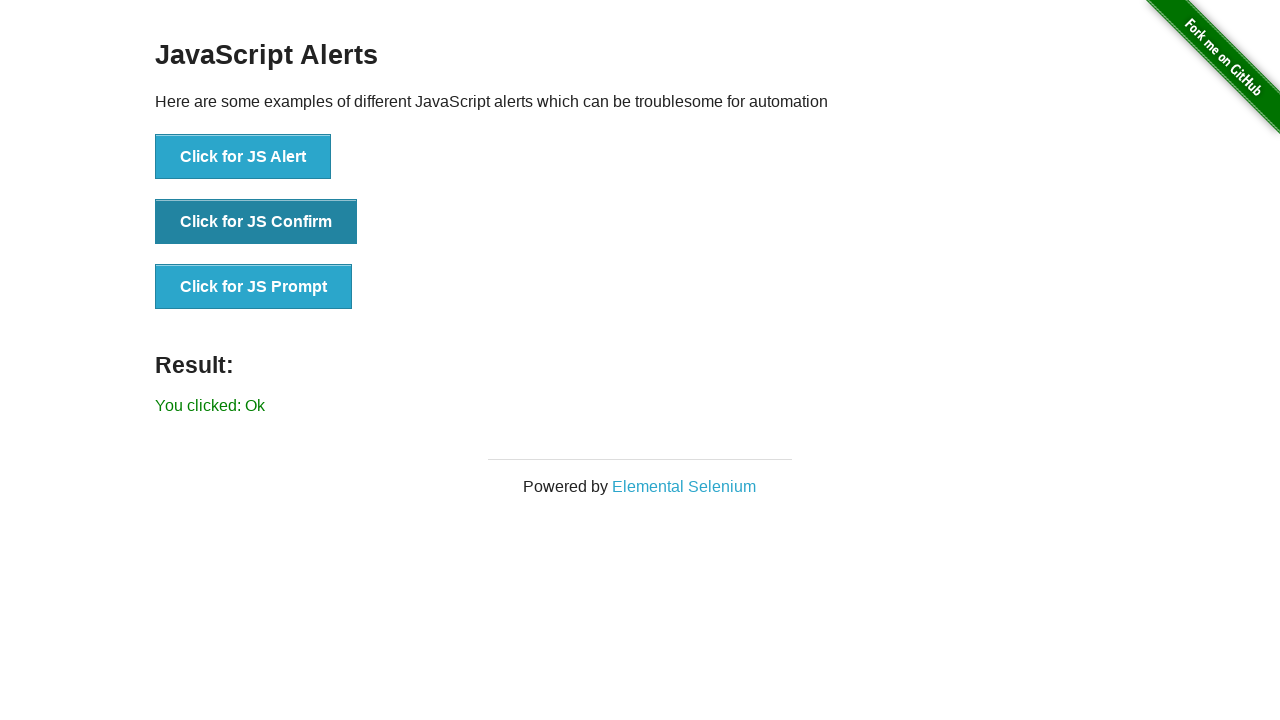

Clicked jsConfirm button to trigger confirm dialog again at (256, 222) on button[onclick='jsConfirm()']
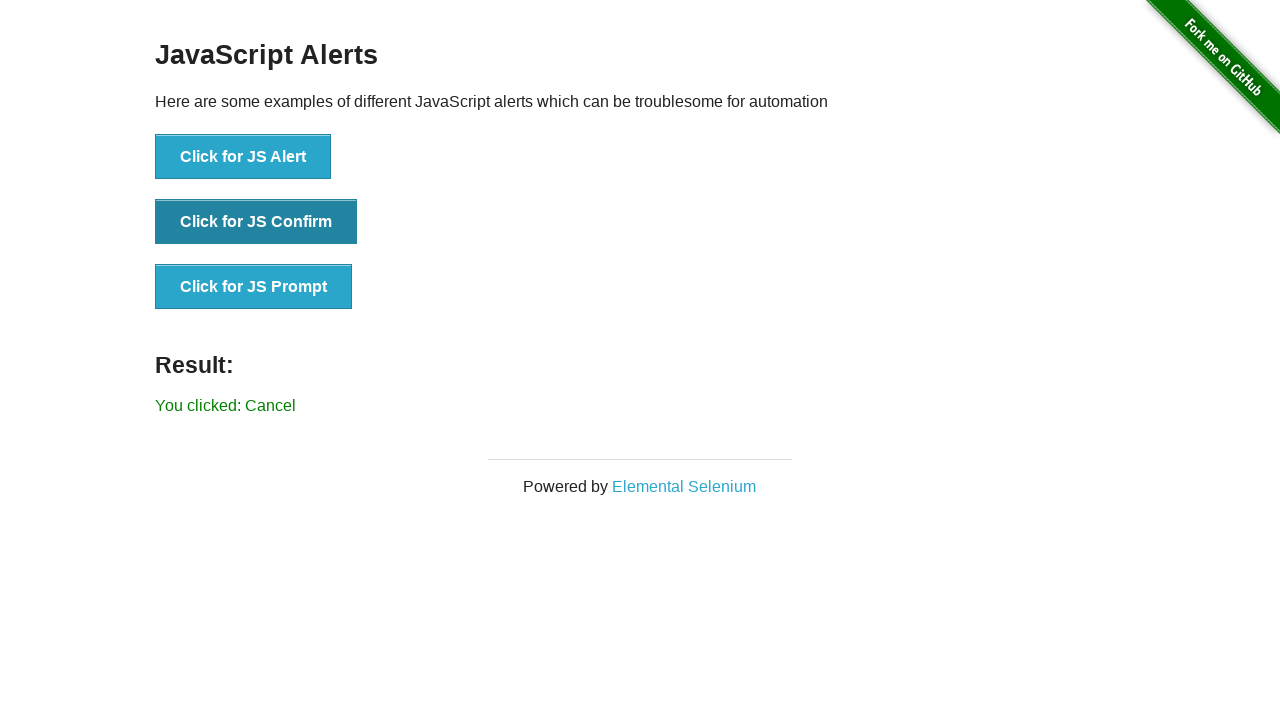

Retrieved result text after dismissing dialog: You clicked: Cancel
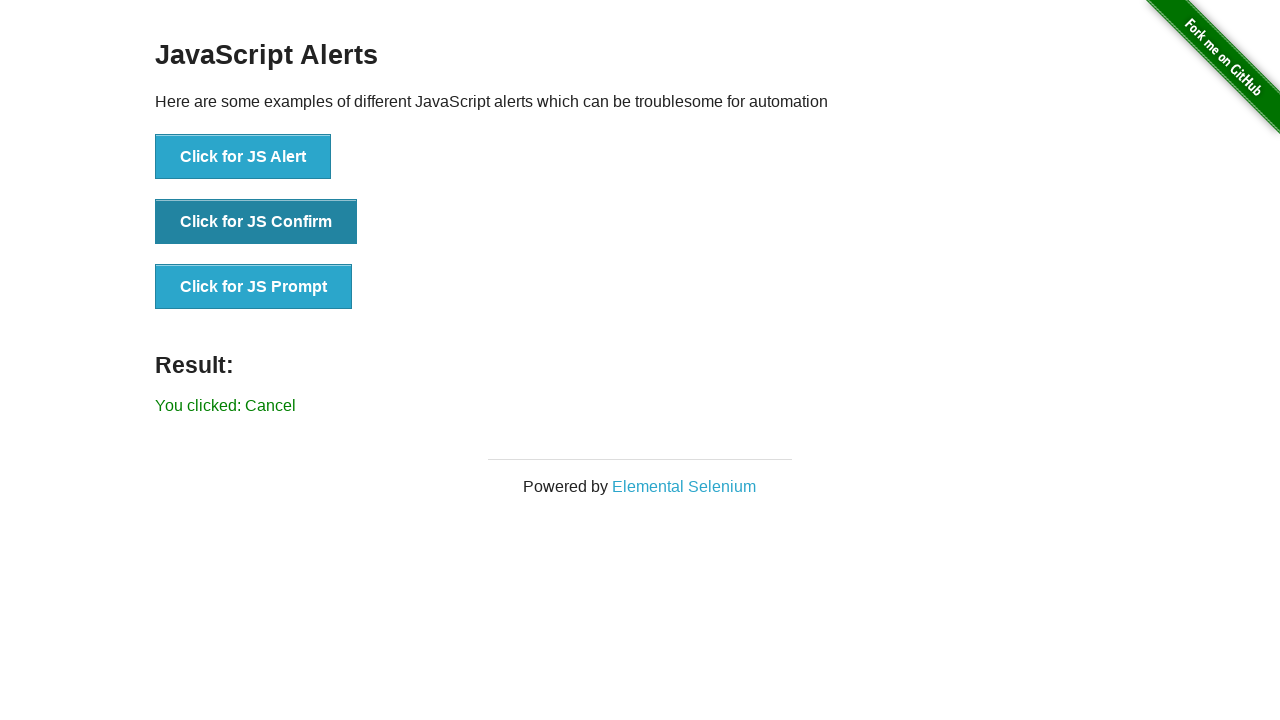

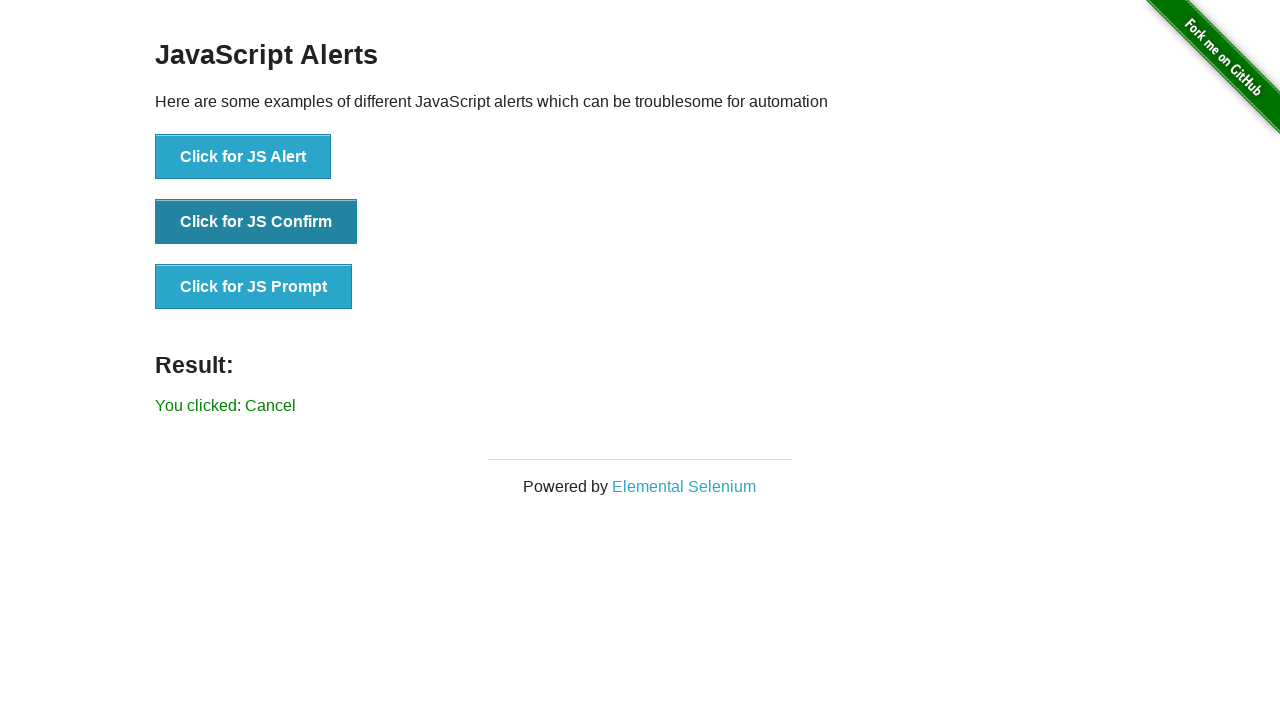